Tests clicking multiple radio buttons in sequence and filling a text input

Starting URL: https://rahulshettyacademy.com/AutomationPractice/

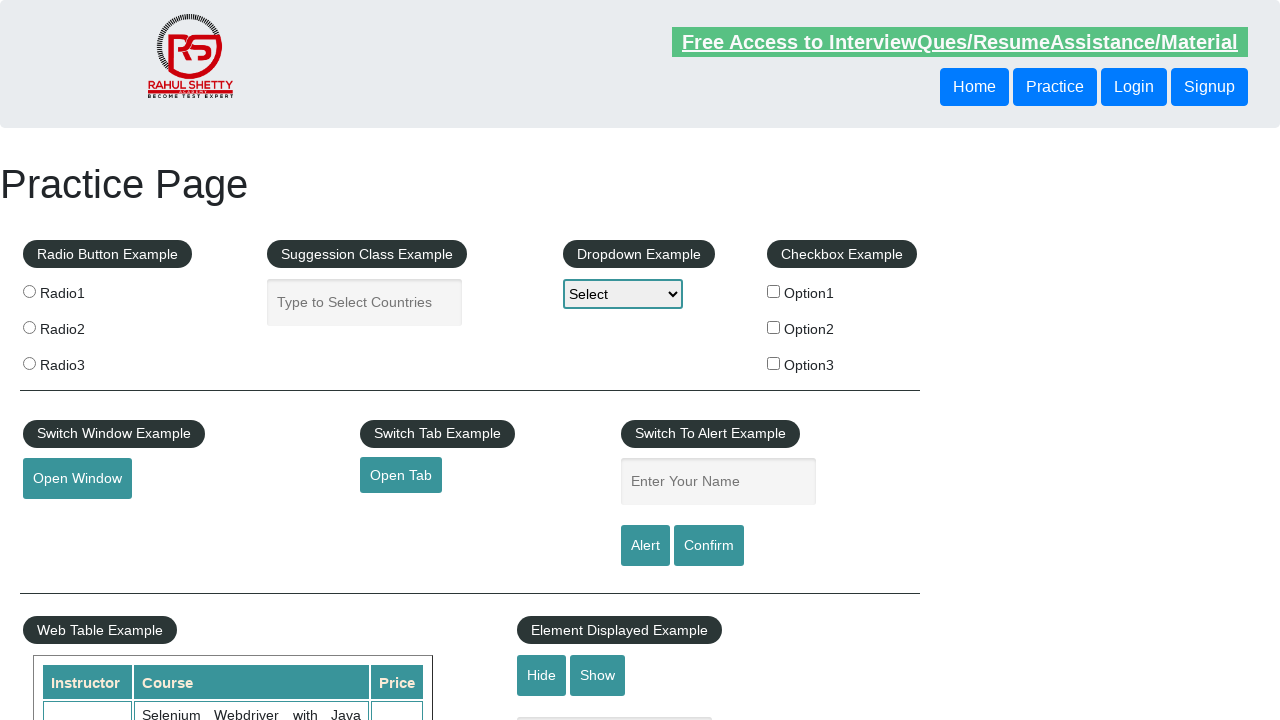

Clicked radio button 1 at (29, 291) on xpath=//*[@value='radio1']
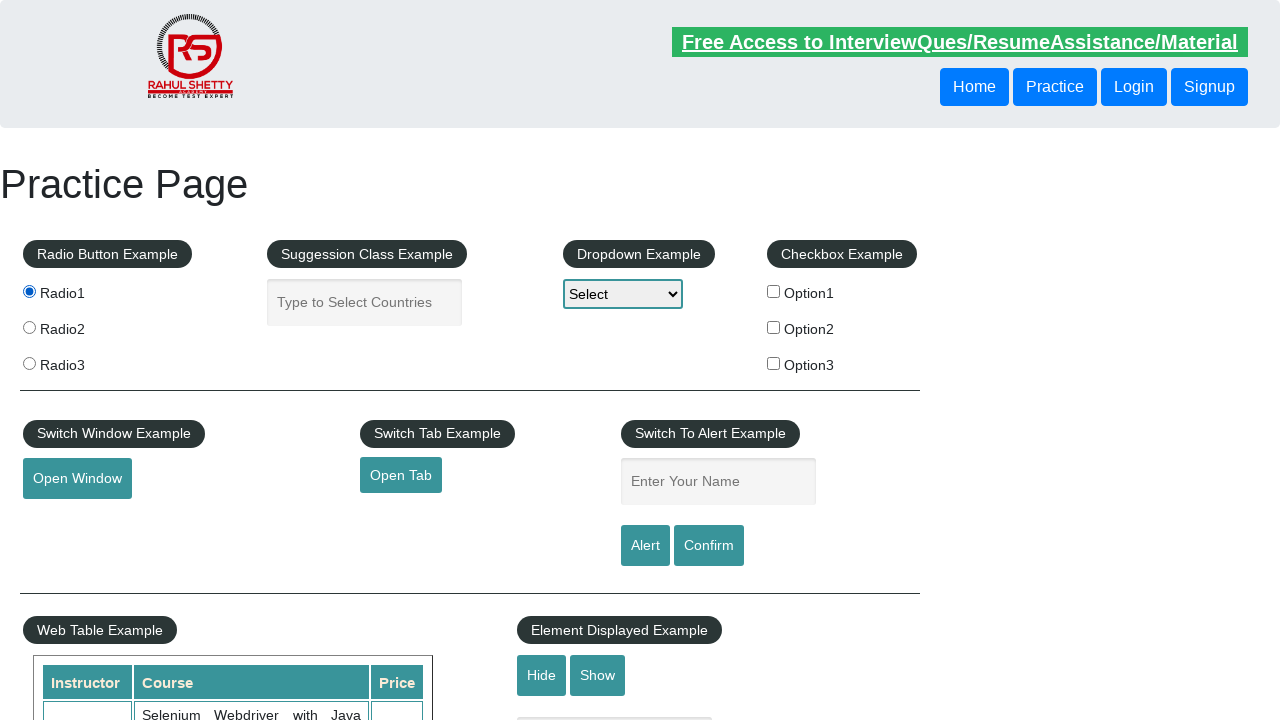

Clicked radio button 2 at (29, 327) on xpath=//*[@value='radio2']
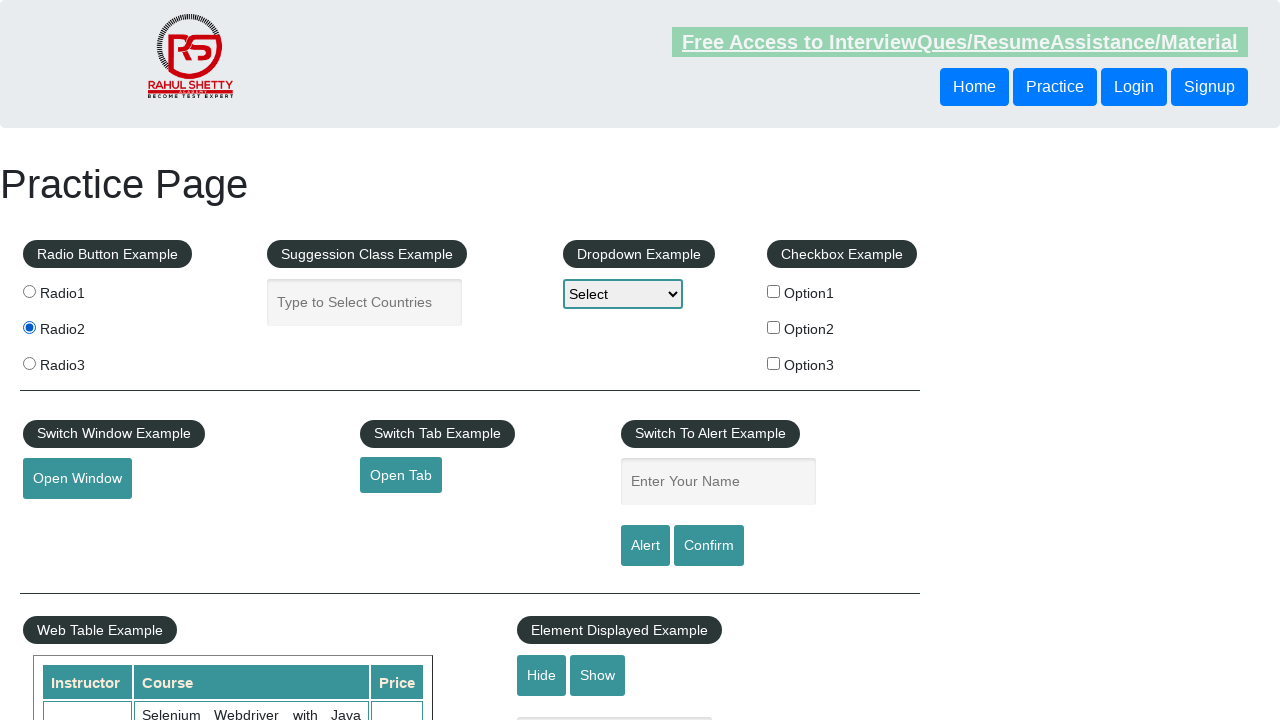

Clicked radio button 3 at (29, 363) on xpath=//*[@value='radio3']
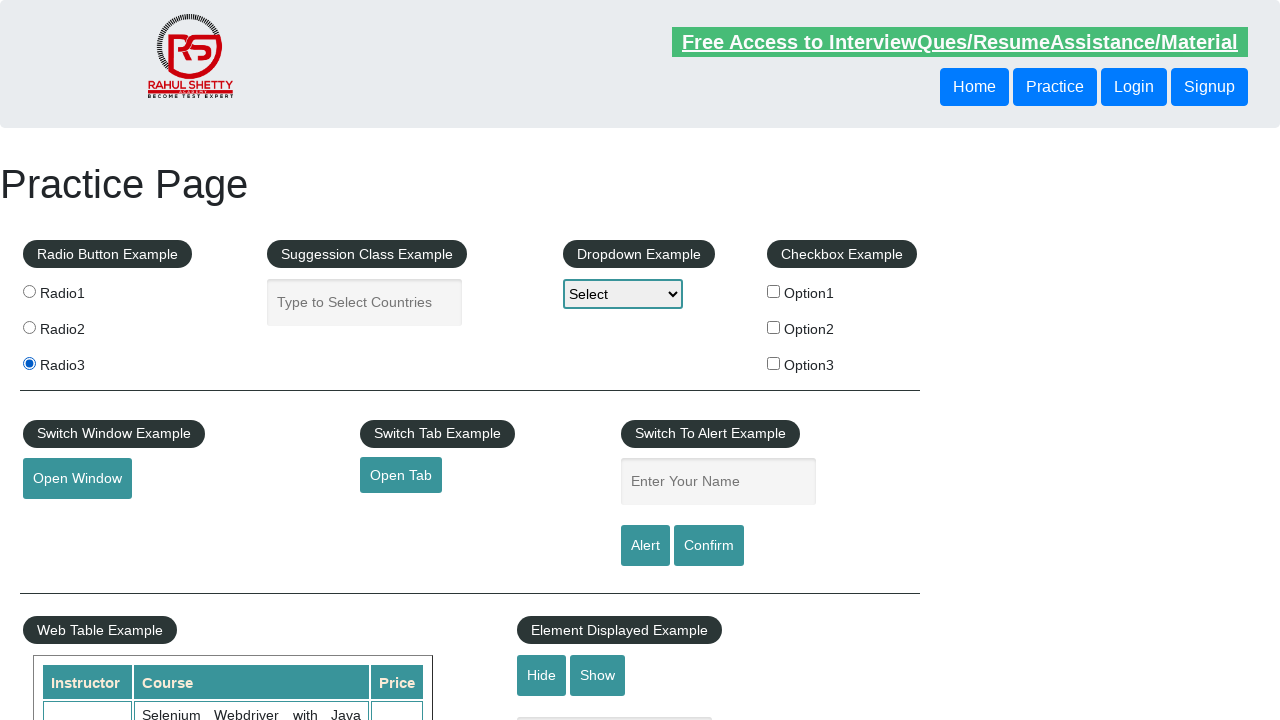

Filled name input field with 'Maria' on #name
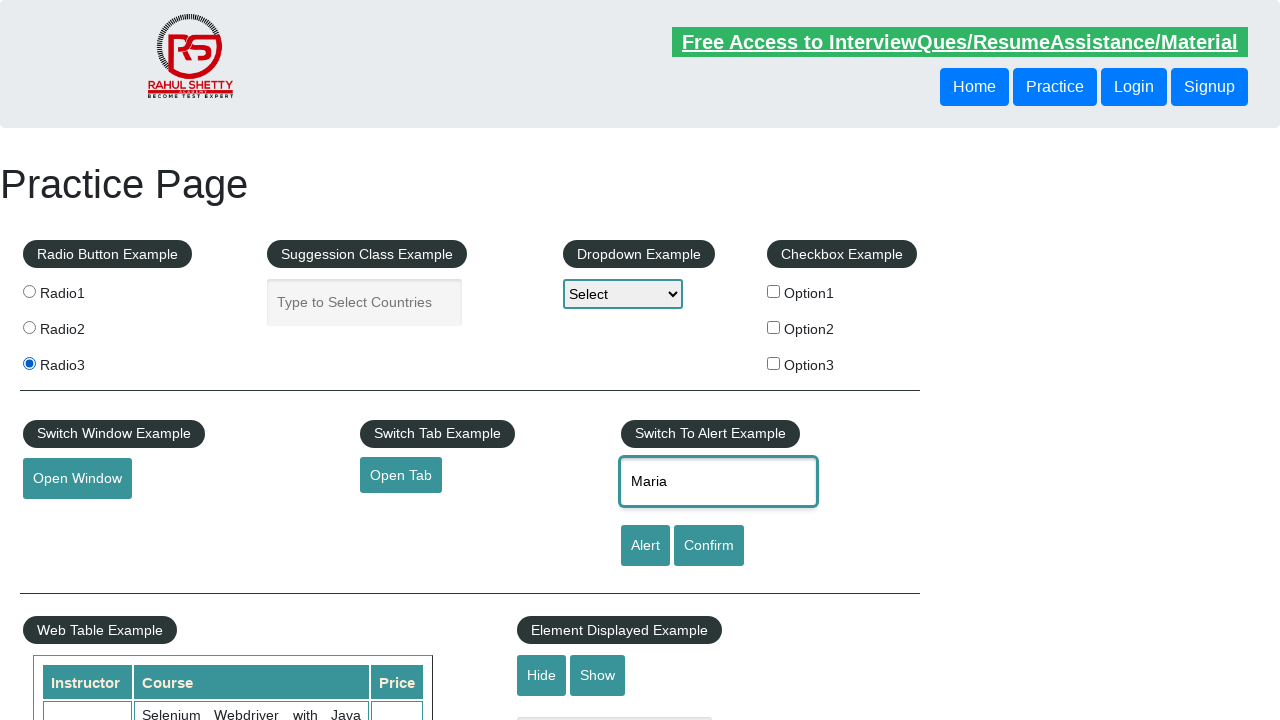

Retrieved name input field value via JavaScript evaluation
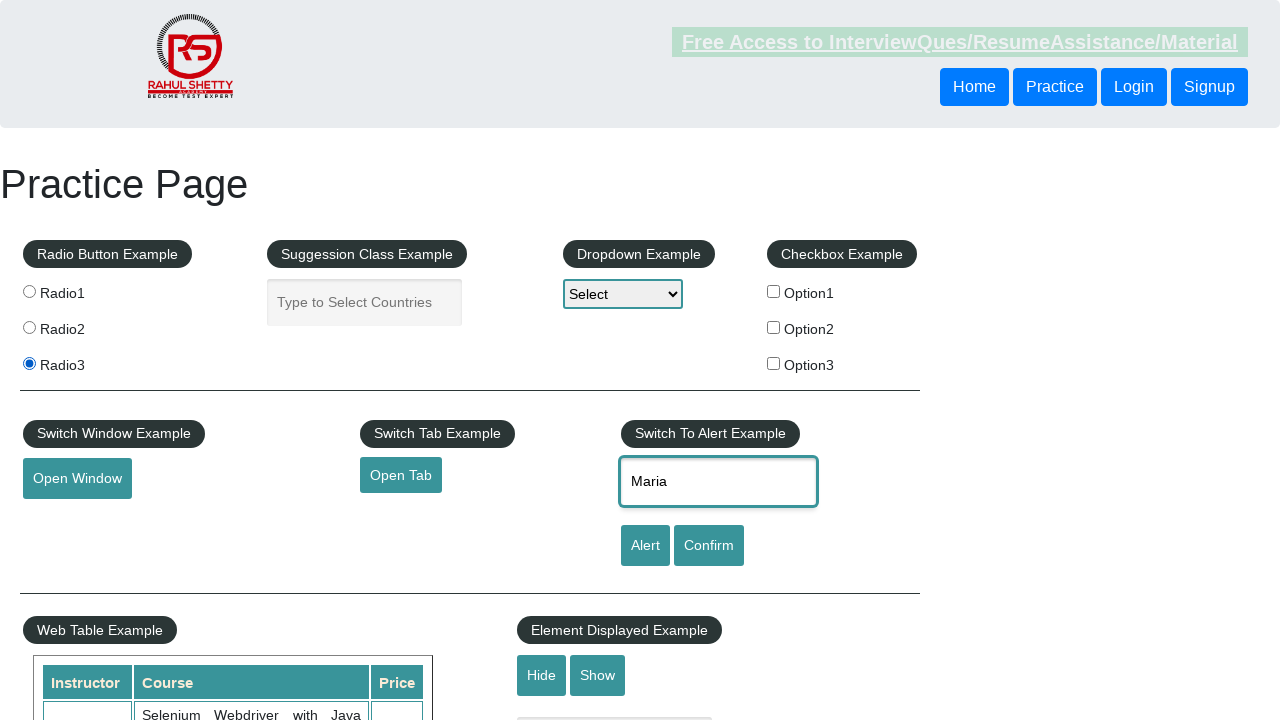

Verified that name input field contains 'Maria'
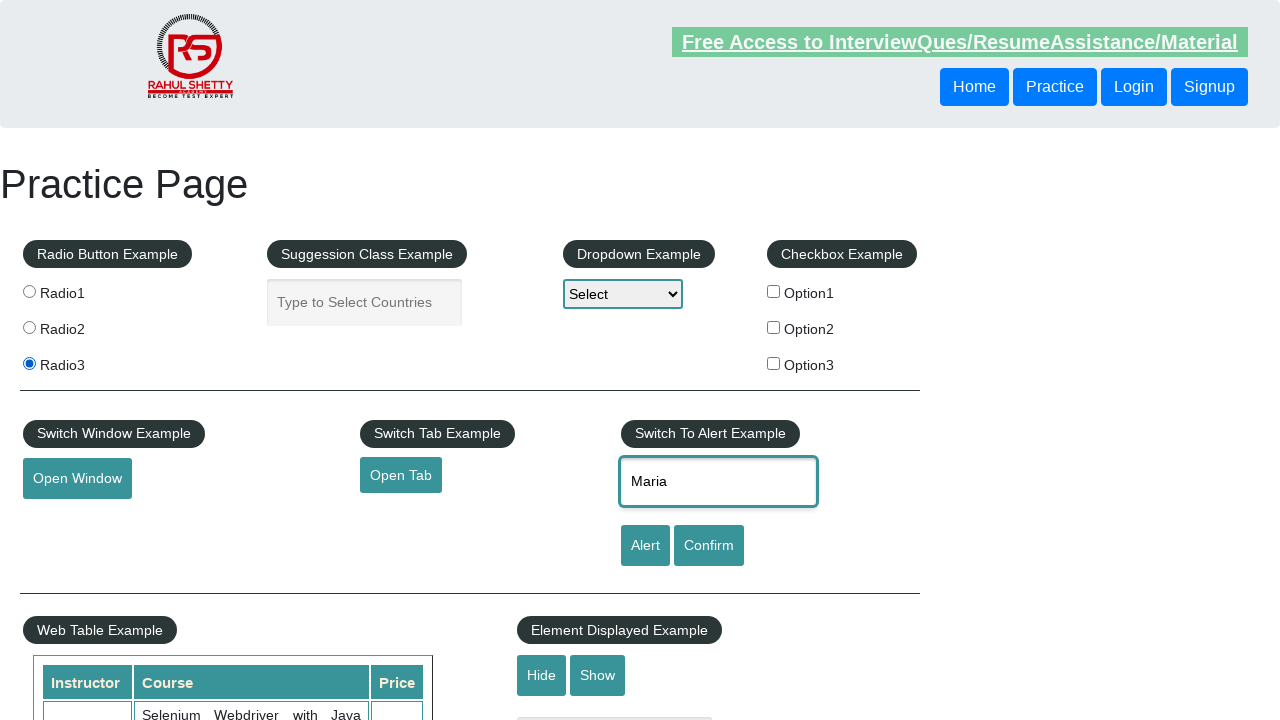

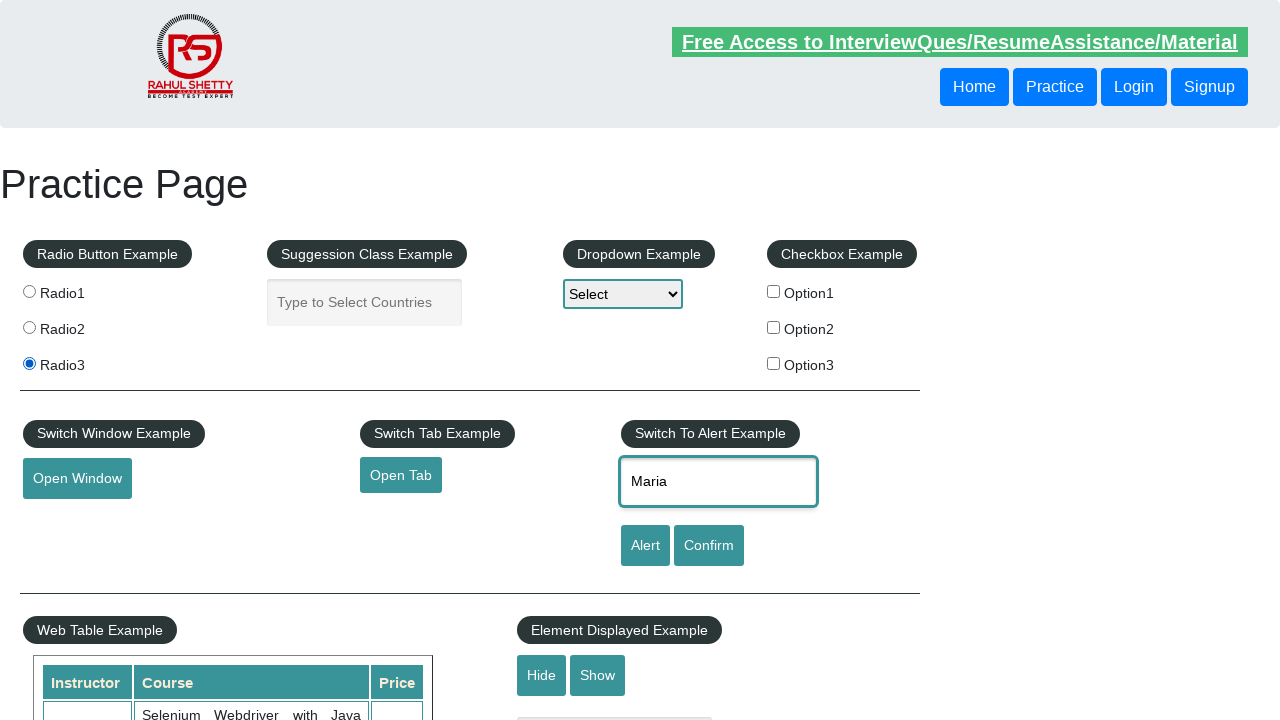